Tests checkbox functionality on an automation practice page by clicking a checkbox, verifying it's selected, then clicking again to uncheck and verifying it's deselected. Also counts the total number of checkboxes on the page.

Starting URL: https://rahulshettyacademy.com/AutomationPractice/

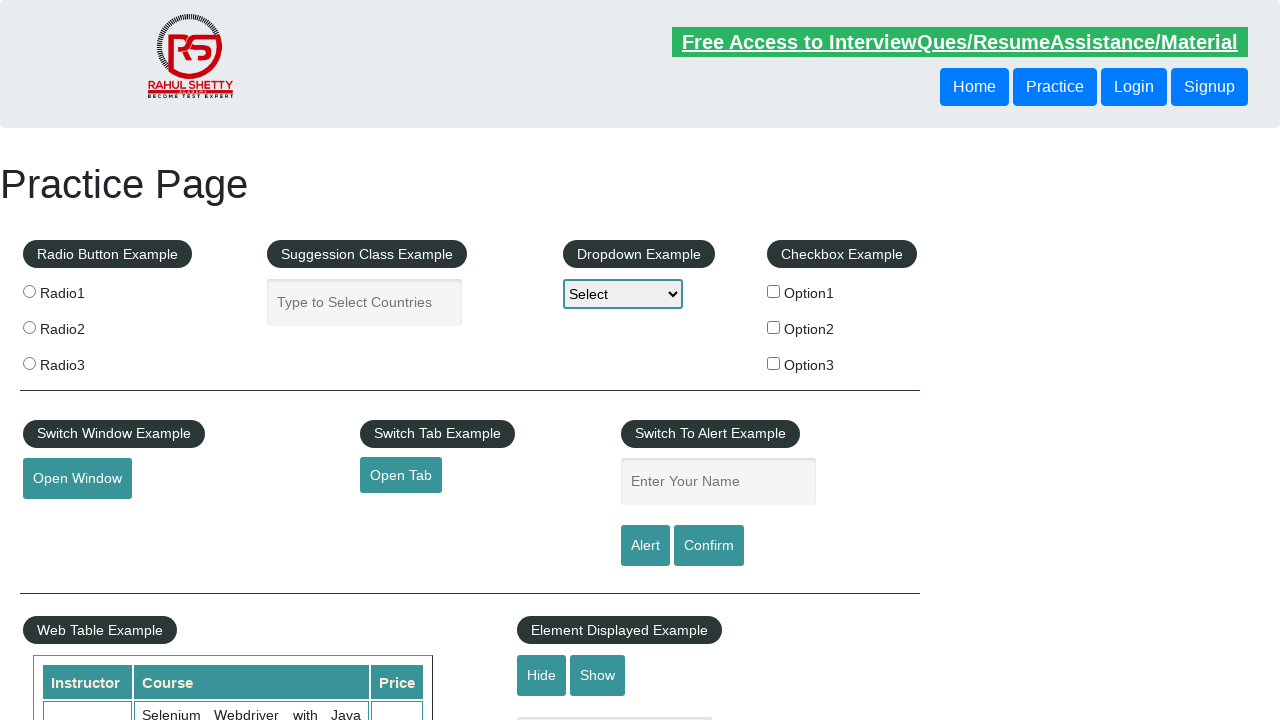

Clicked the first checkbox to select it at (774, 291) on #checkBoxOption1
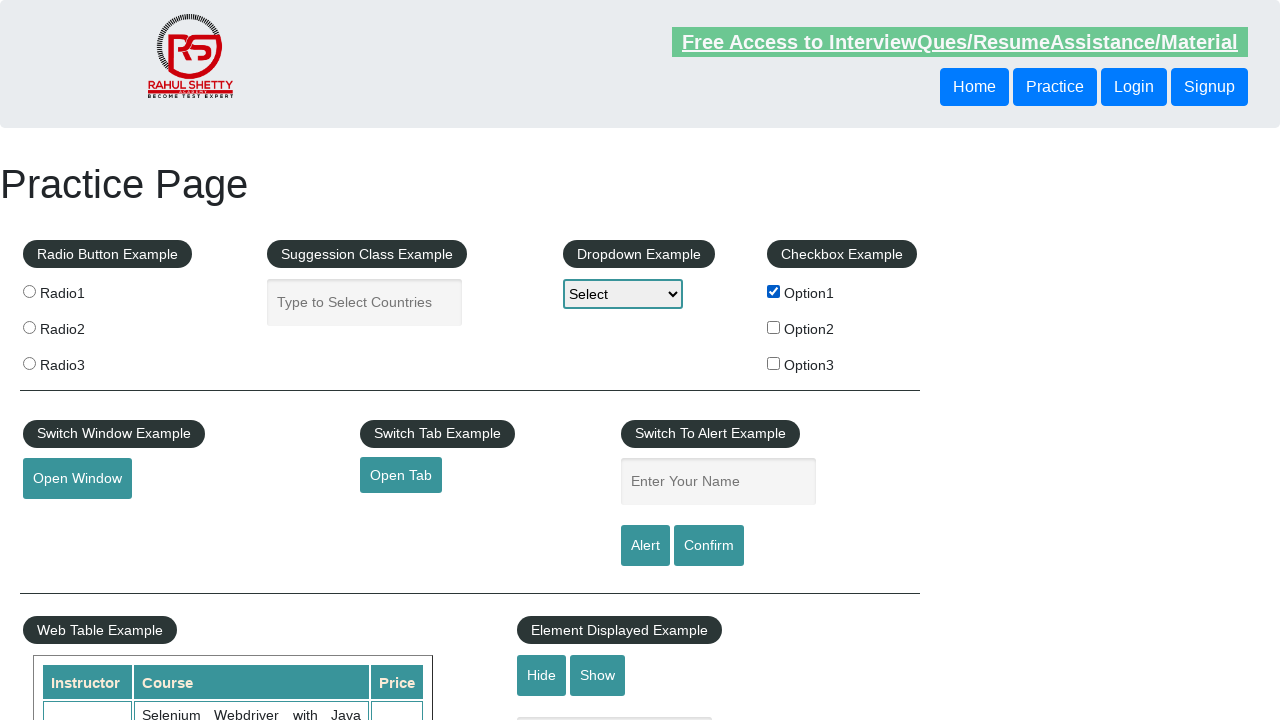

Verified that the first checkbox is now selected
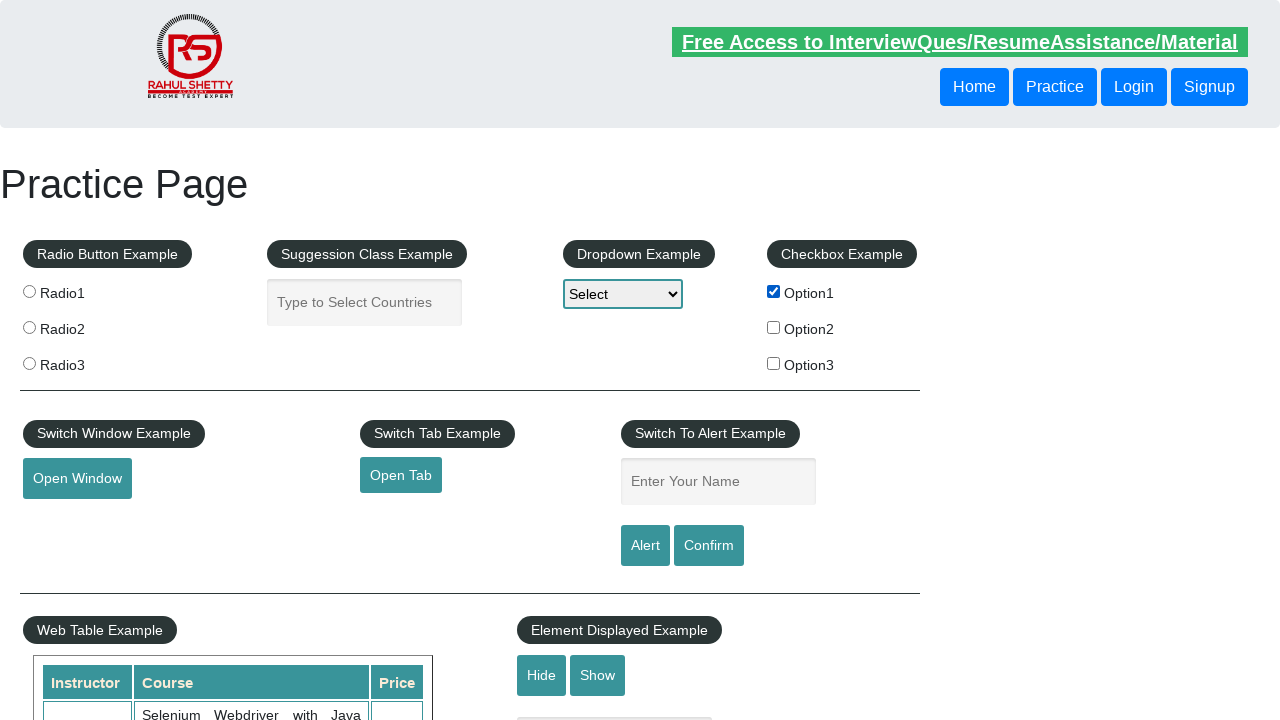

Clicked the first checkbox again to deselect it at (774, 291) on #checkBoxOption1
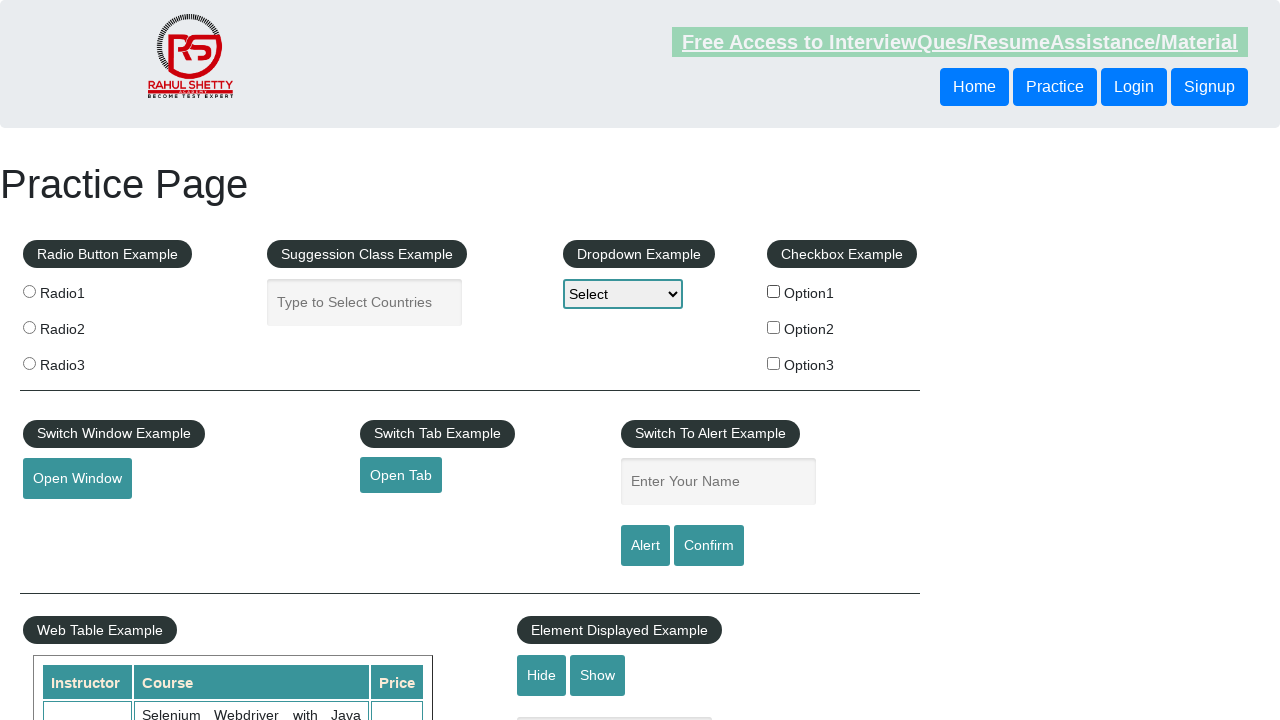

Verified that the first checkbox is now deselected
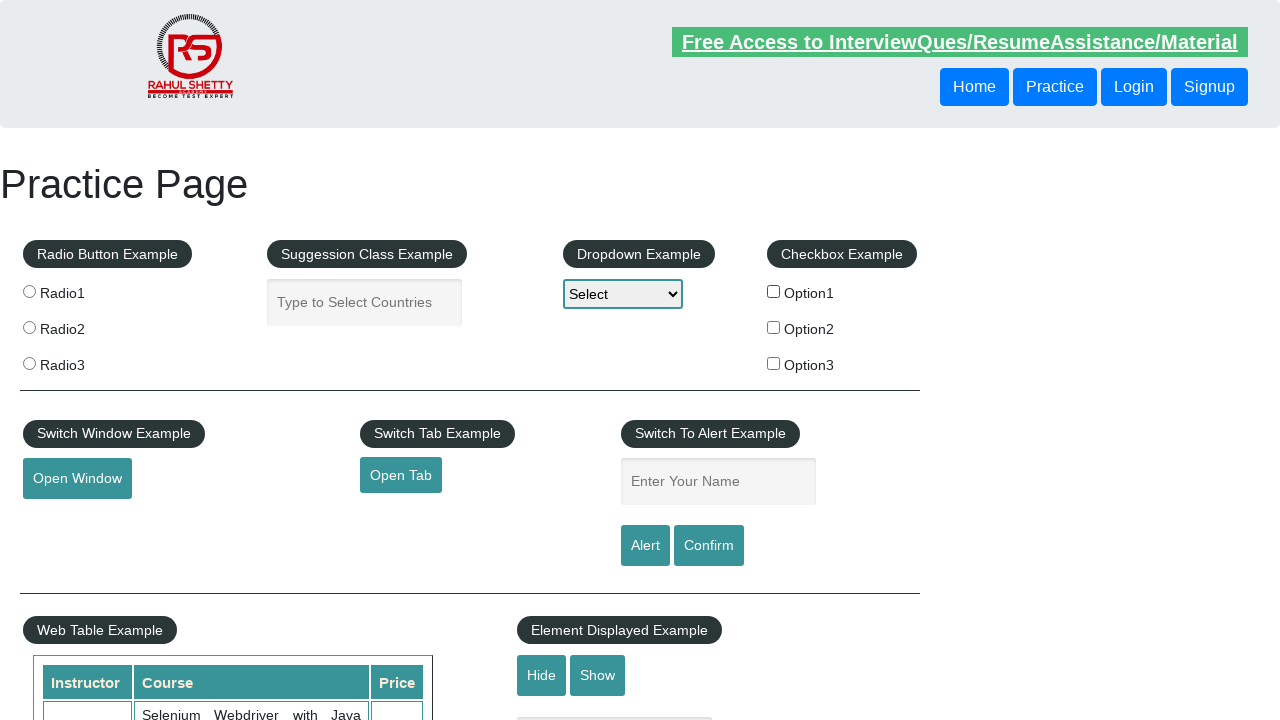

Located all checkboxes on the page
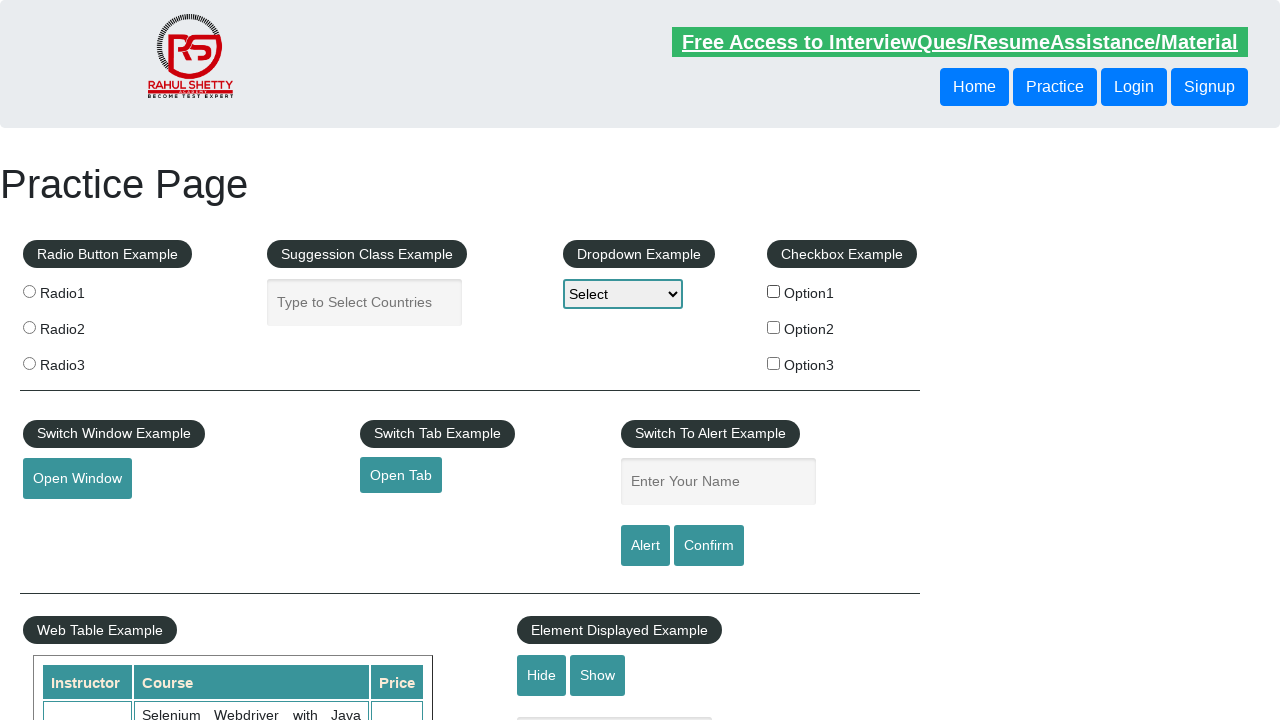

Counted total checkboxes: 3
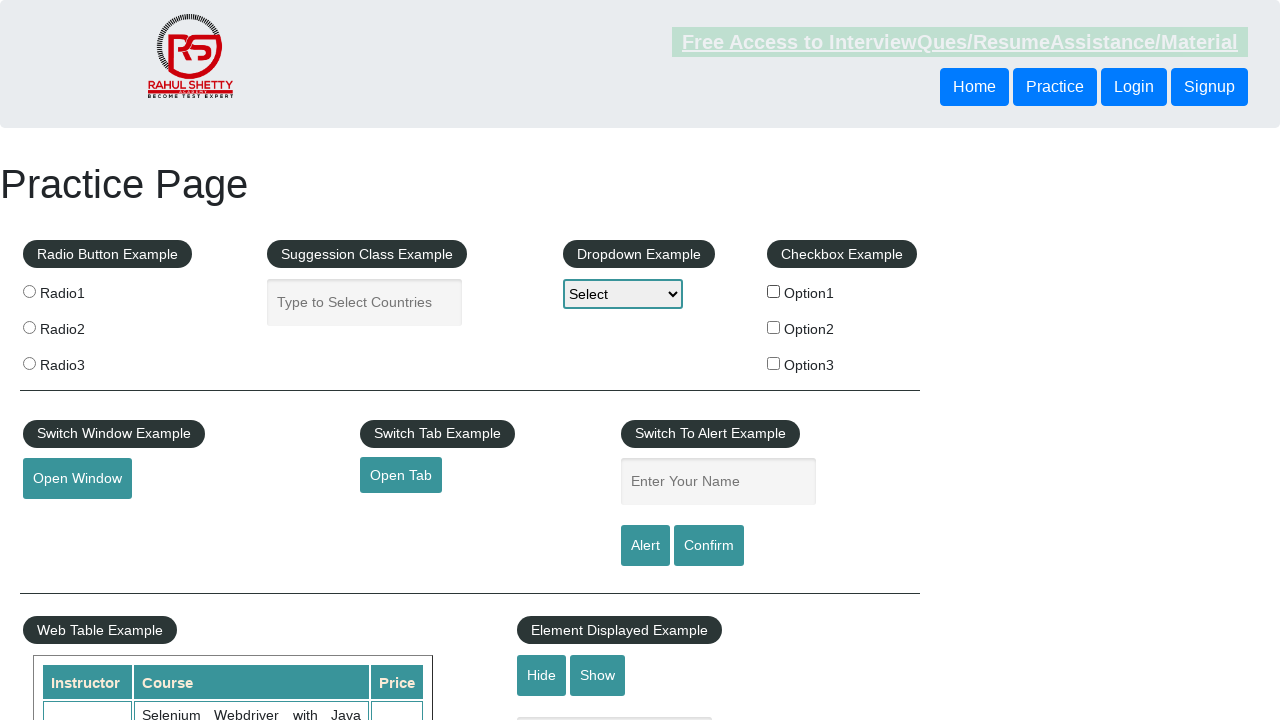

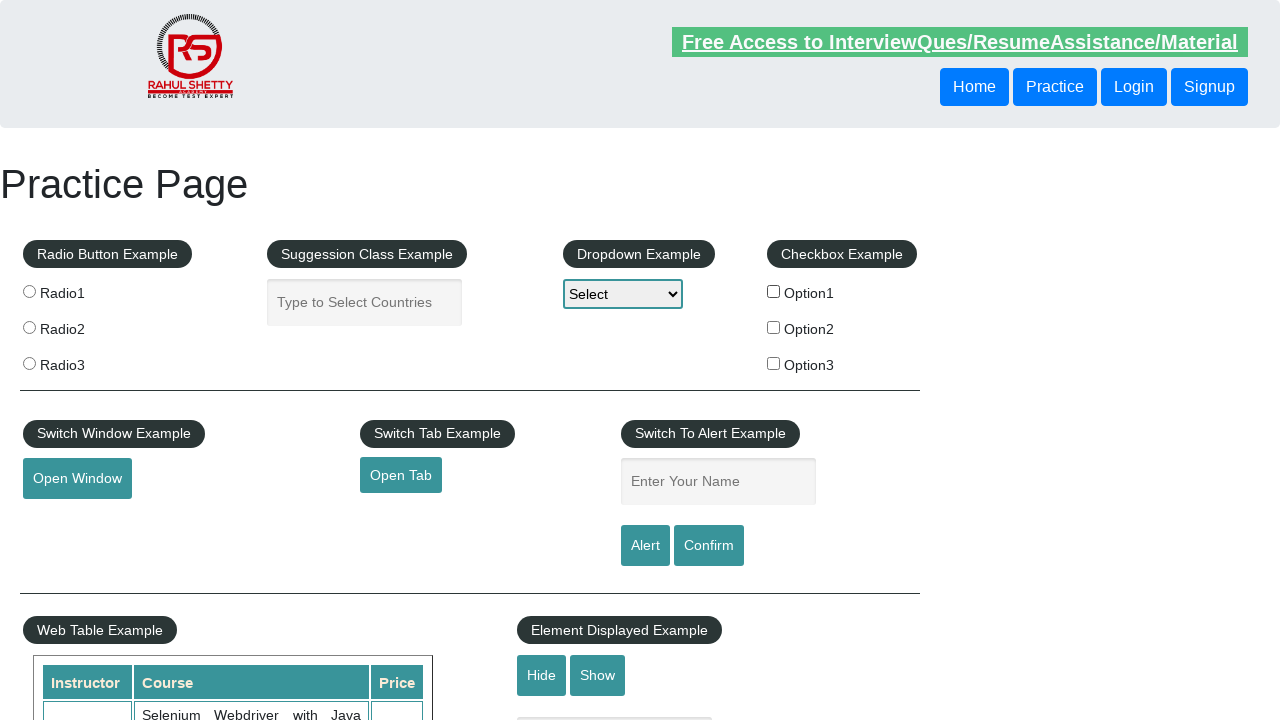